Navigates to TechProEducation website and takes a full page screenshot

Starting URL: https://www.techproeducation.com

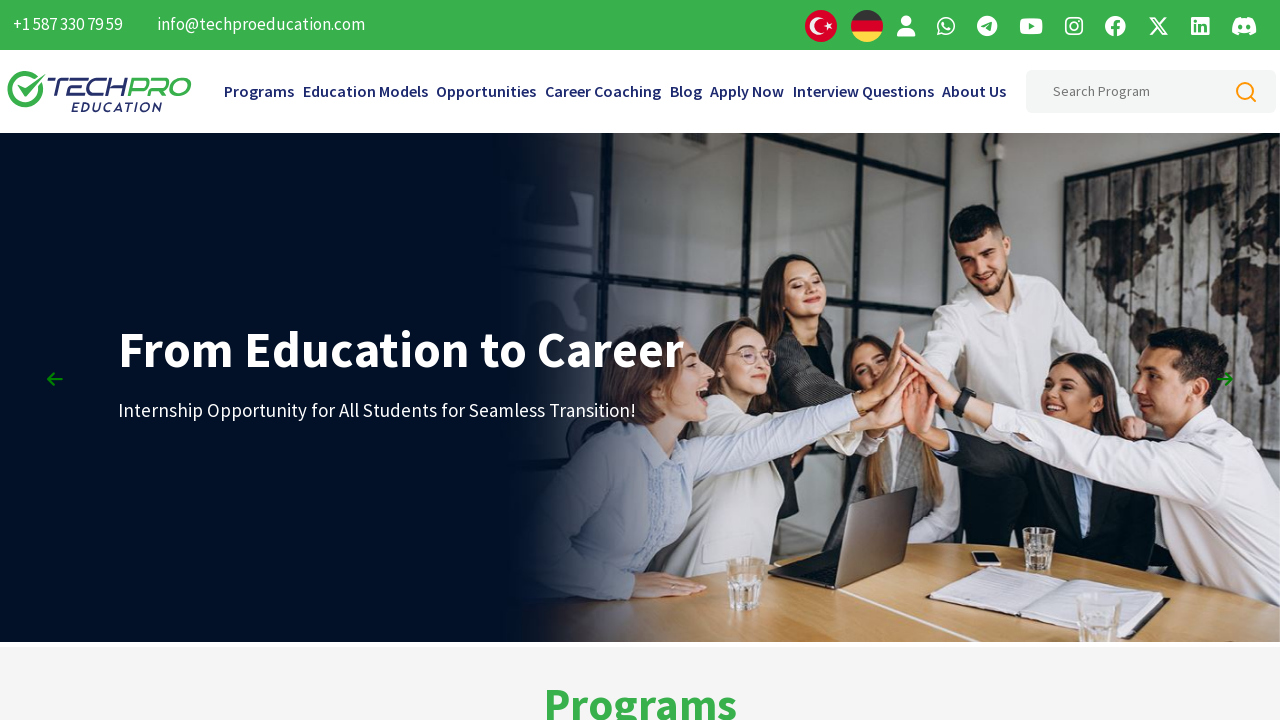

Navigated to TechProEducation website
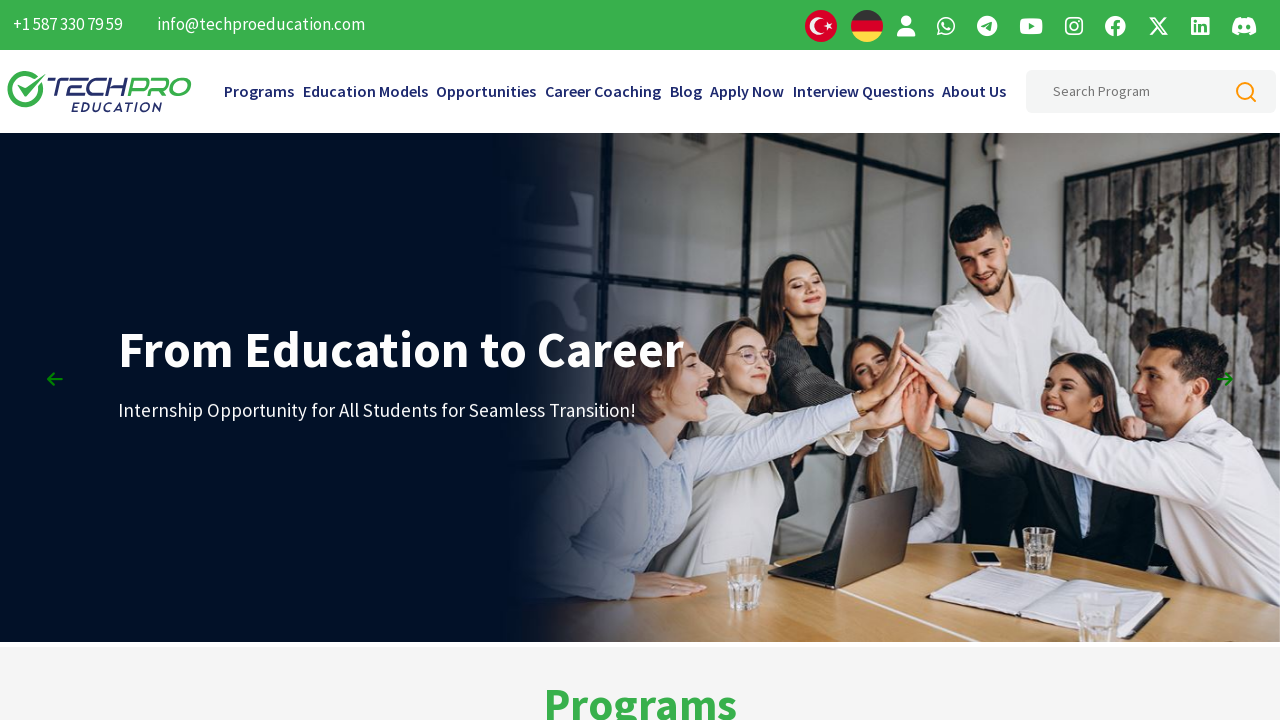

Page fully loaded and network idle
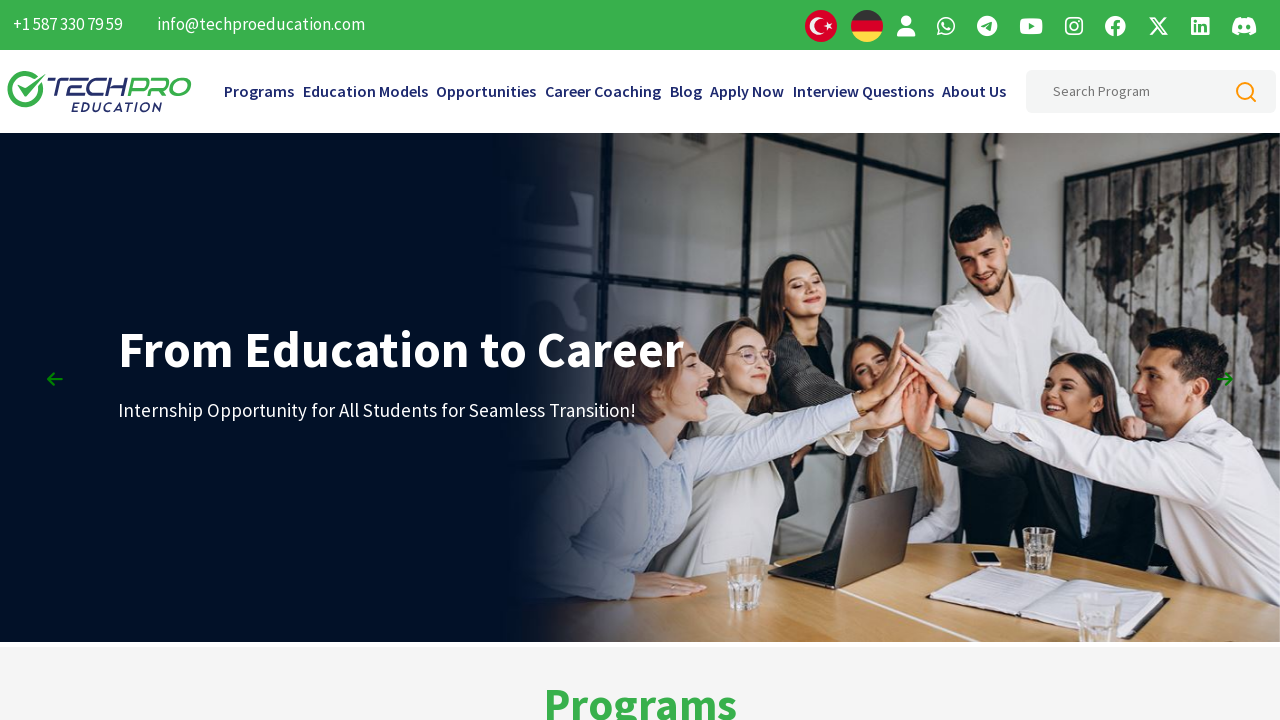

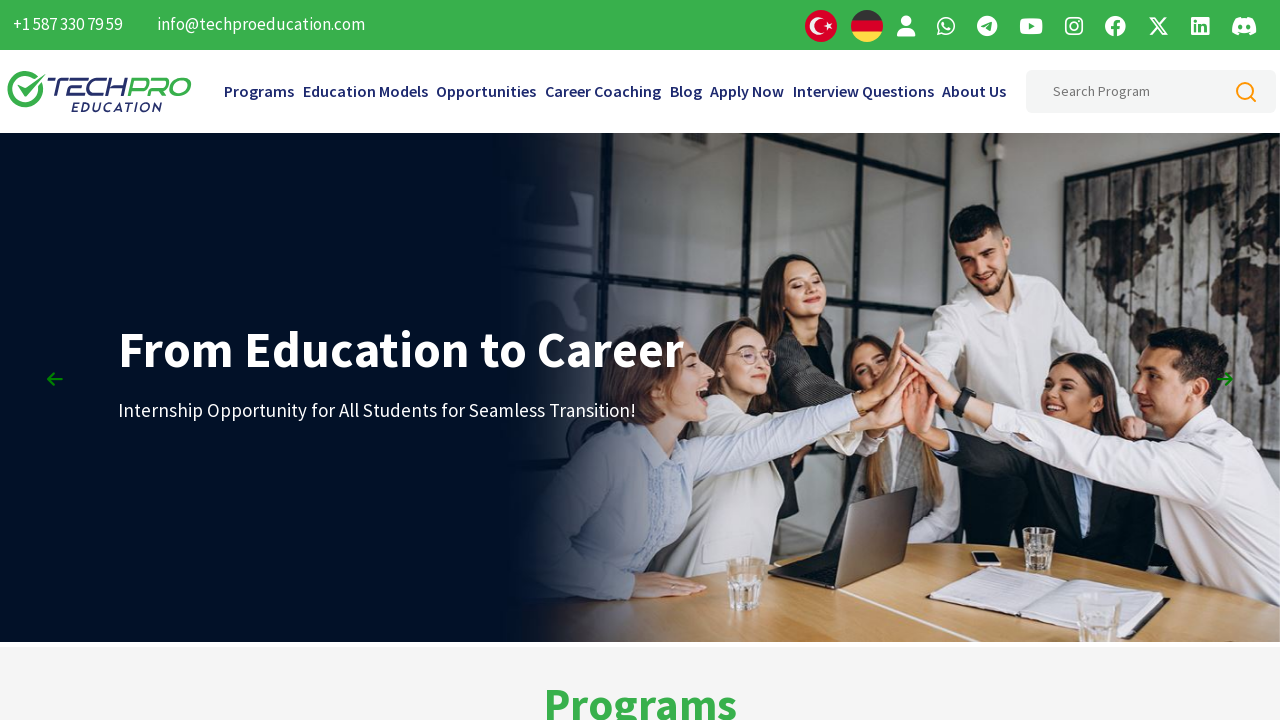